Tests the subscription functionality on the homepage by scrolling to the footer, entering an email address in the subscription field, and verifying the success message appears.

Starting URL: https://automationexercise.com

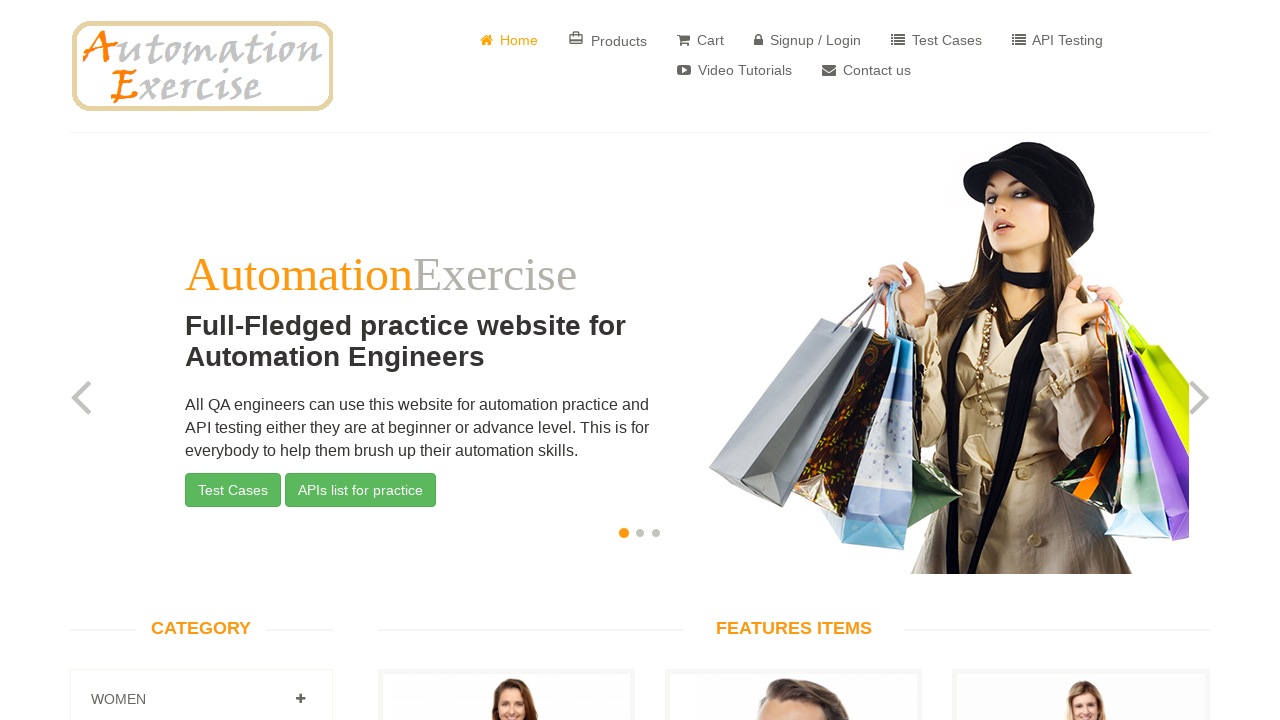

Homepage loaded and body element is visible
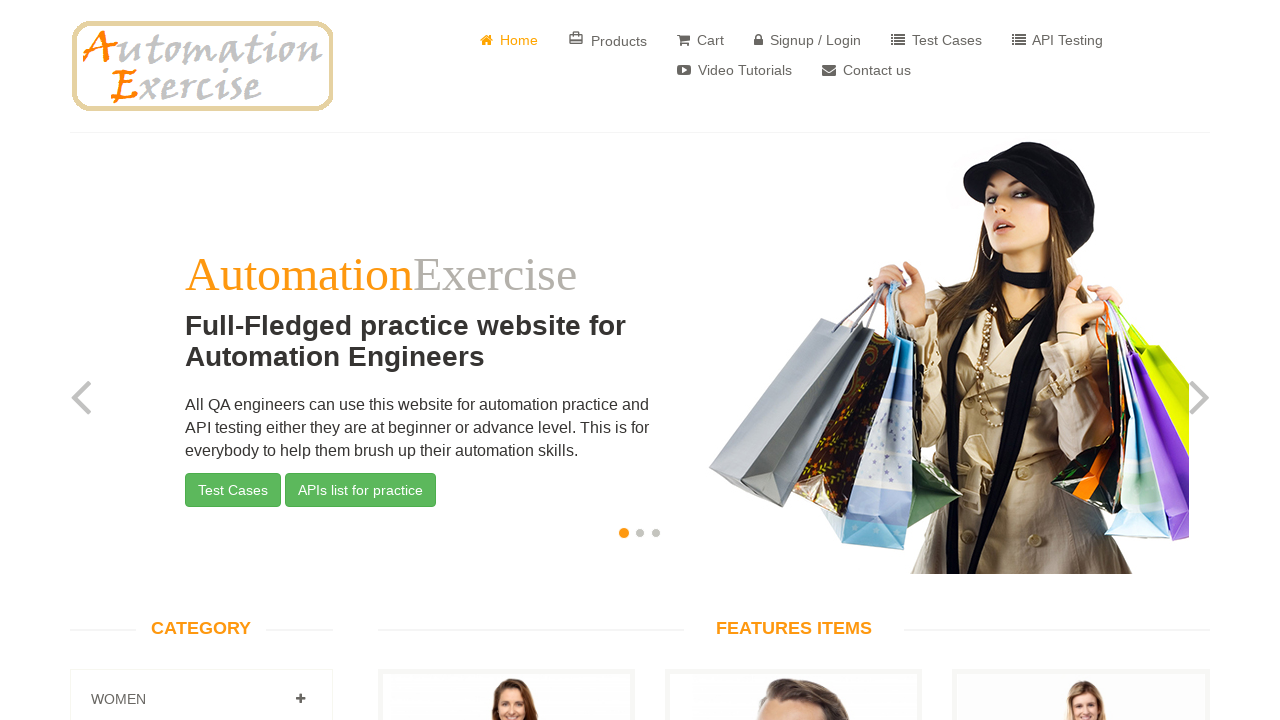

Scrolled to bottom of page to reveal footer and subscription section
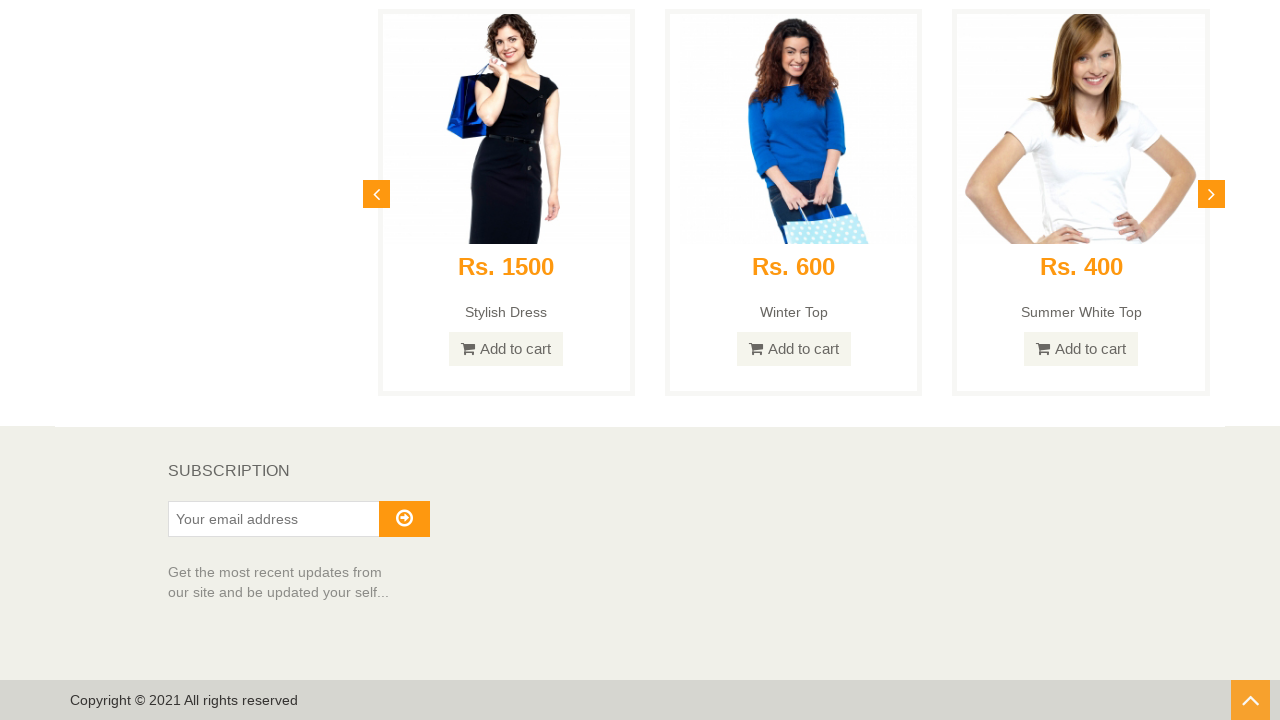

Subscription section is now visible
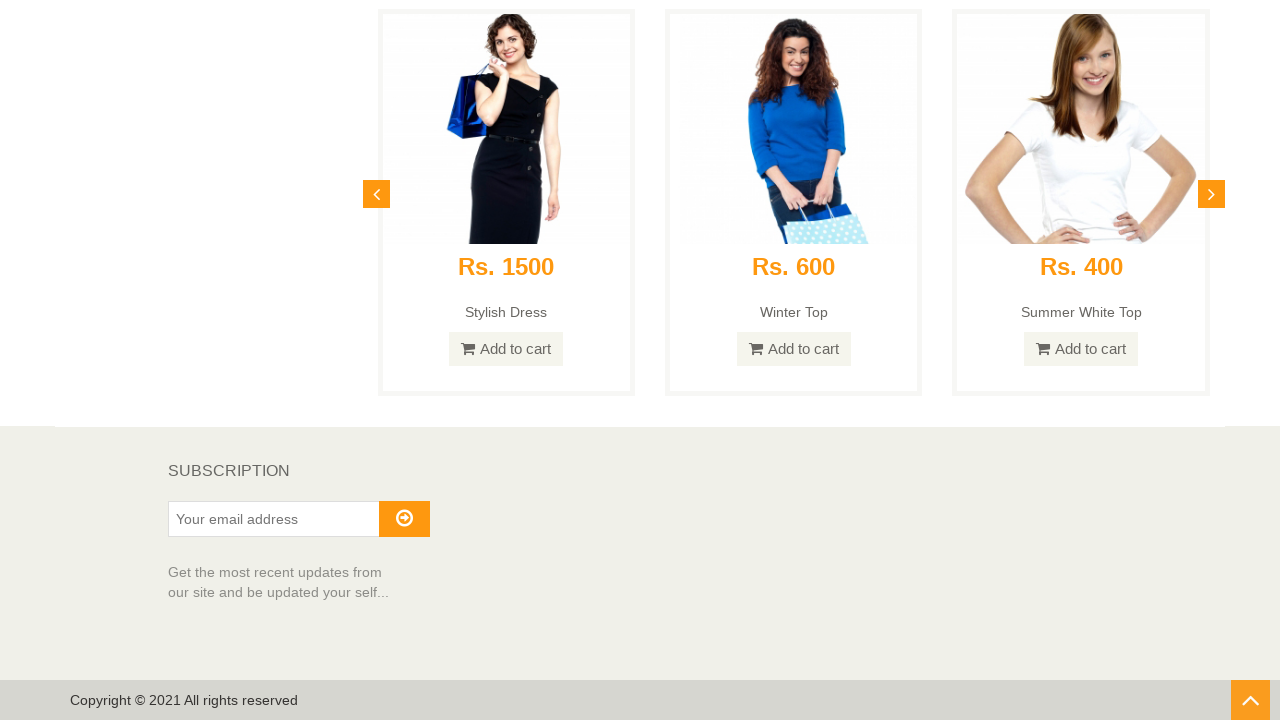

Entered email address 'testuser847@gmail.com' in subscription field on #susbscribe_email
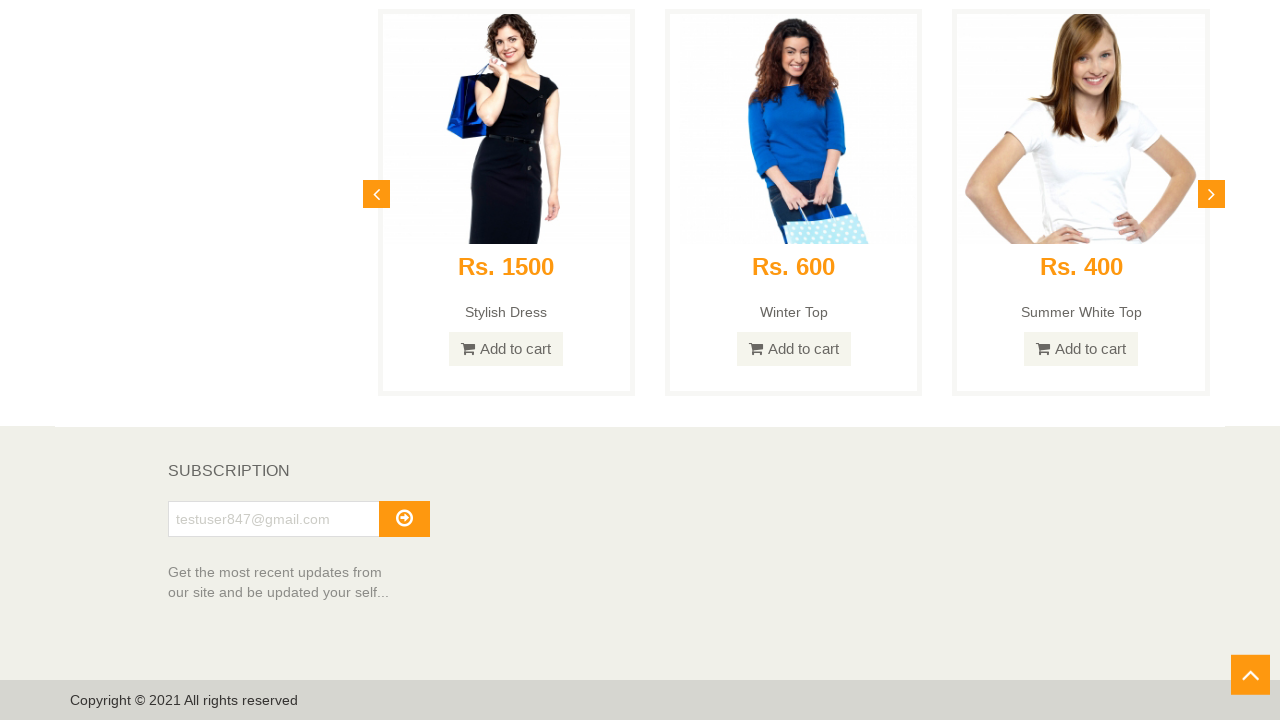

Clicked subscribe button to submit email at (404, 519) on #subscribe
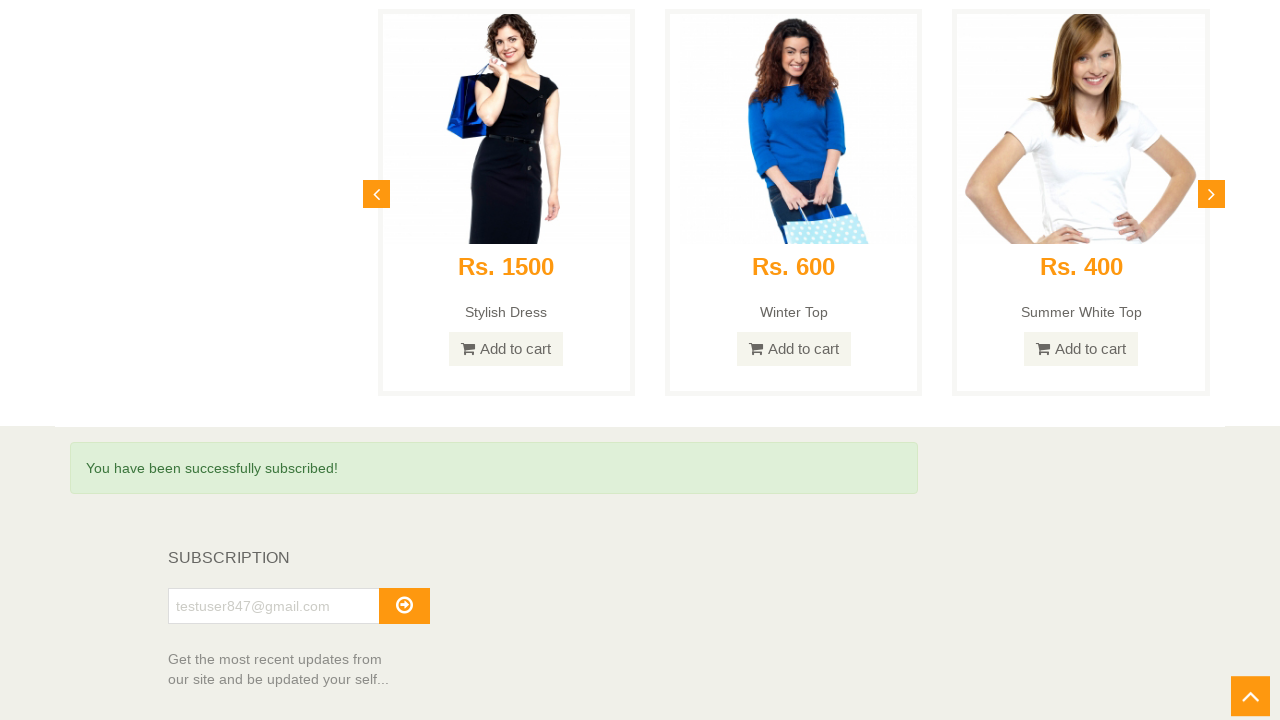

Success message 'You have been successfully subscribed!' is displayed
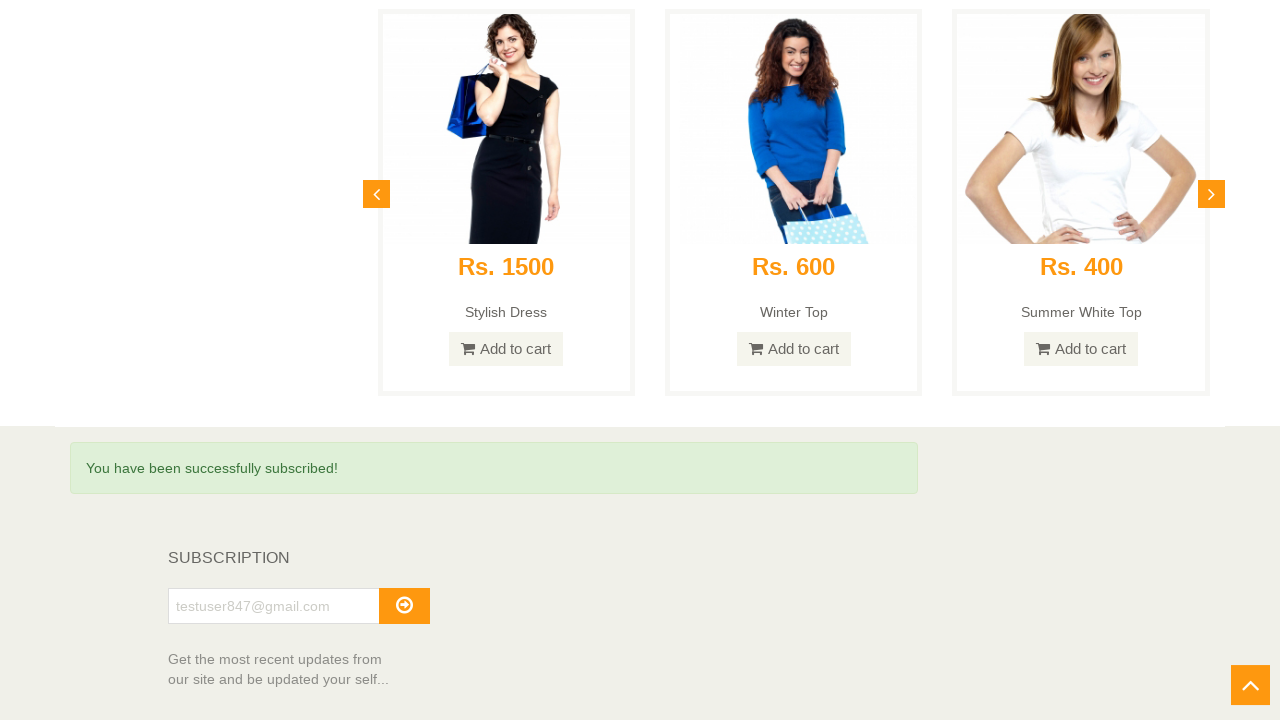

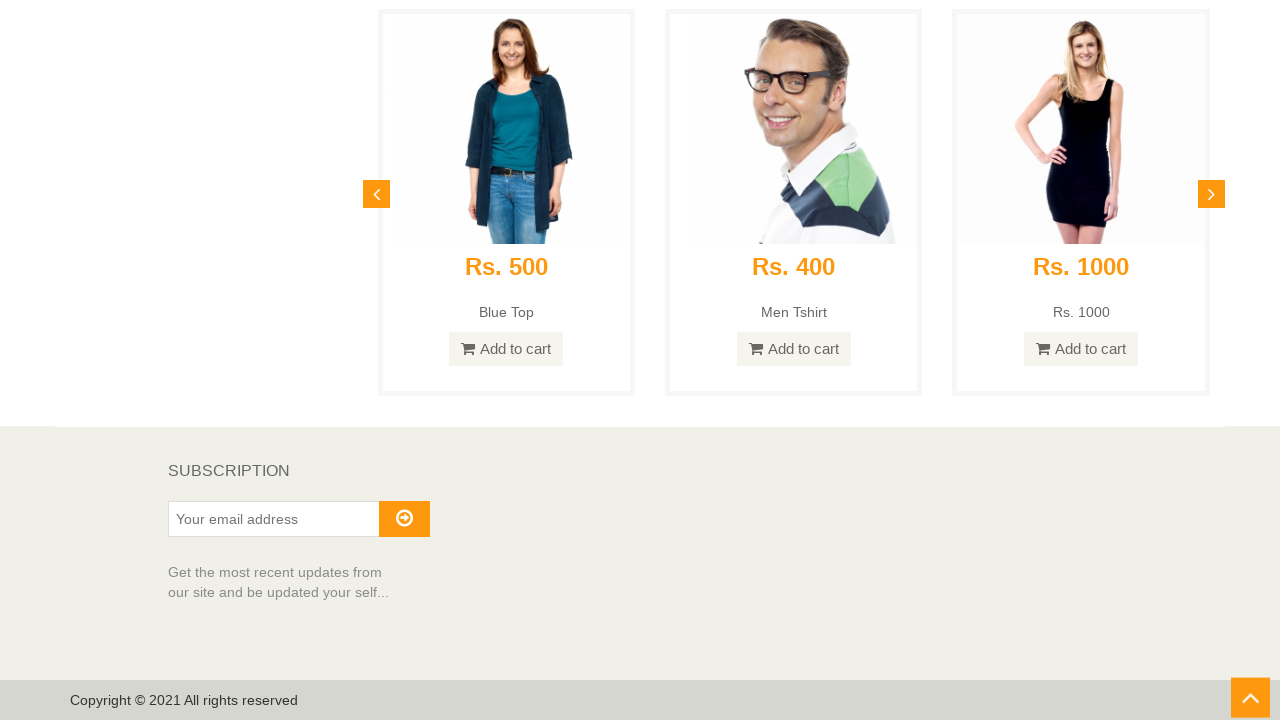